Tests Python.org search functionality by entering "pycon" as a search query and submitting the form to verify search results are returned.

Starting URL: http://www.python.org

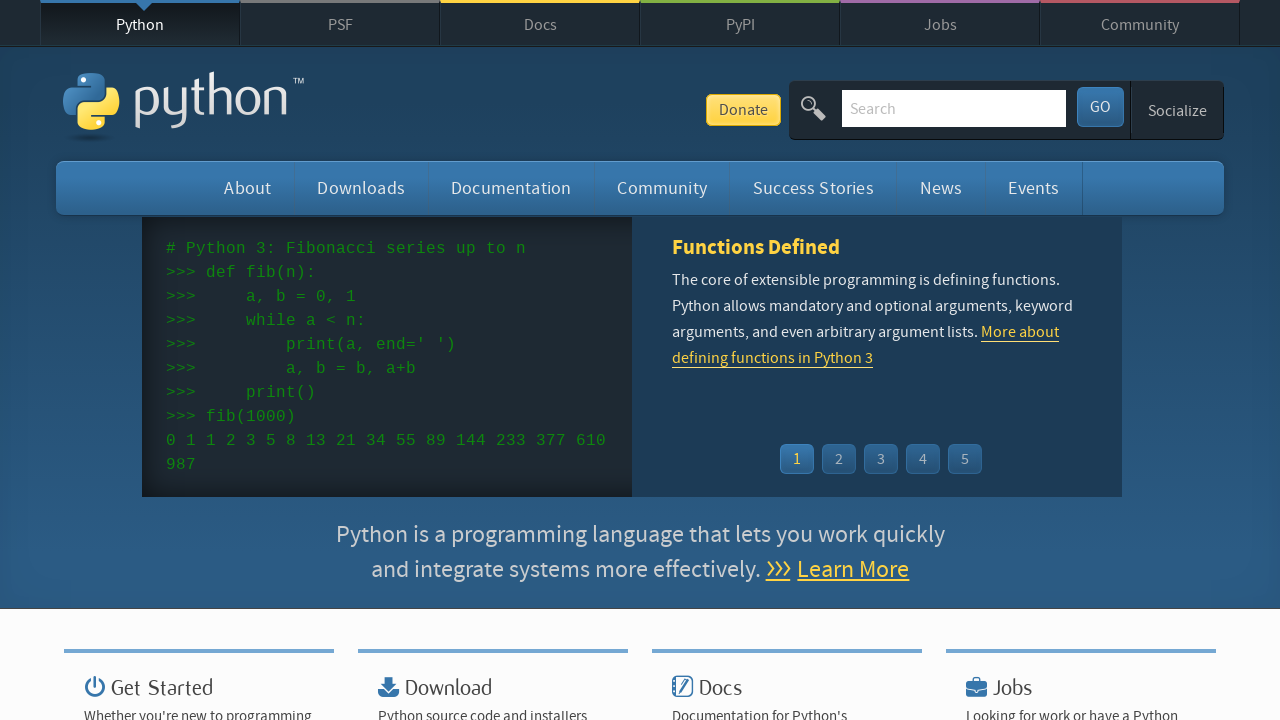

Filled search box with 'pycon' query on input[name='q']
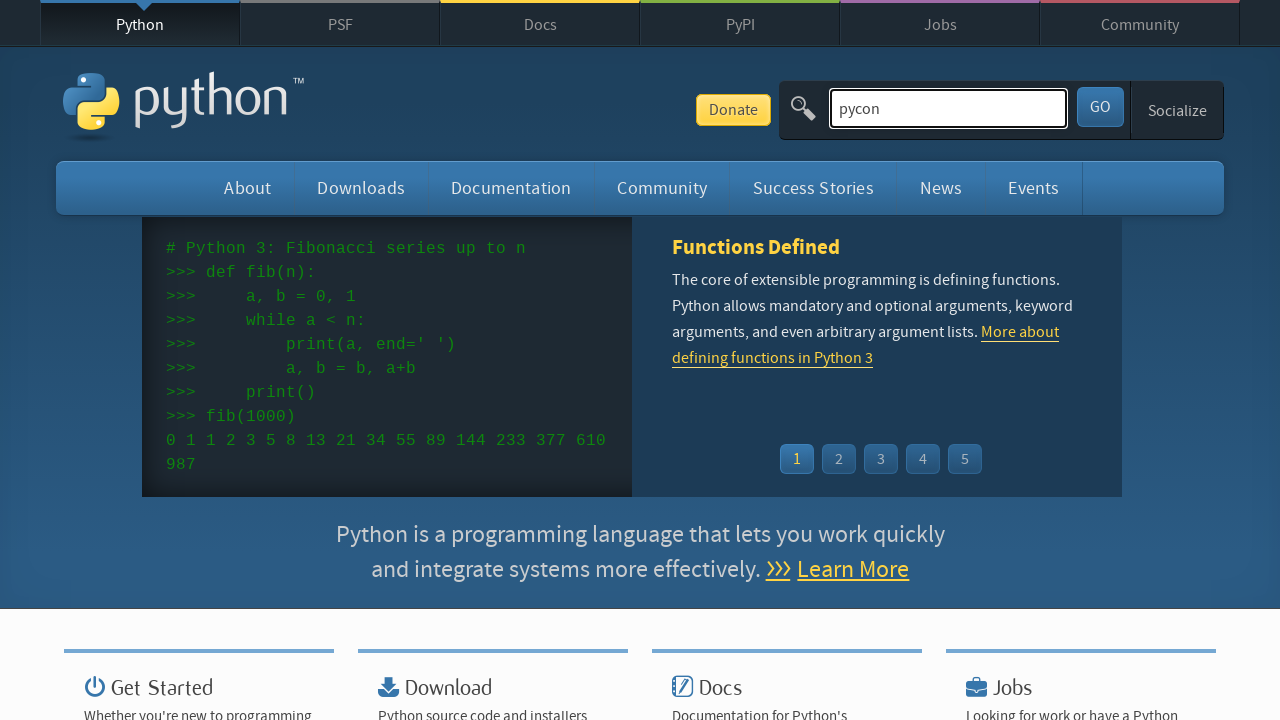

Pressed Enter to submit search form on input[name='q']
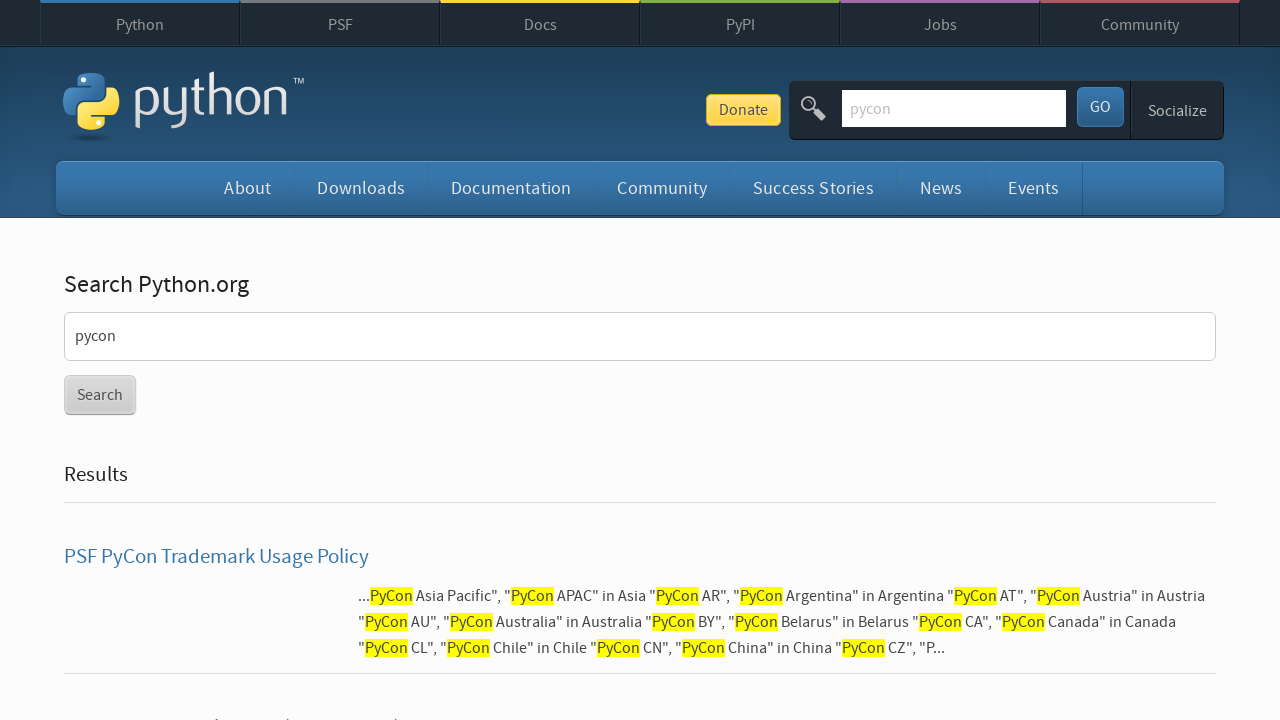

Search results page loaded and network idle reached
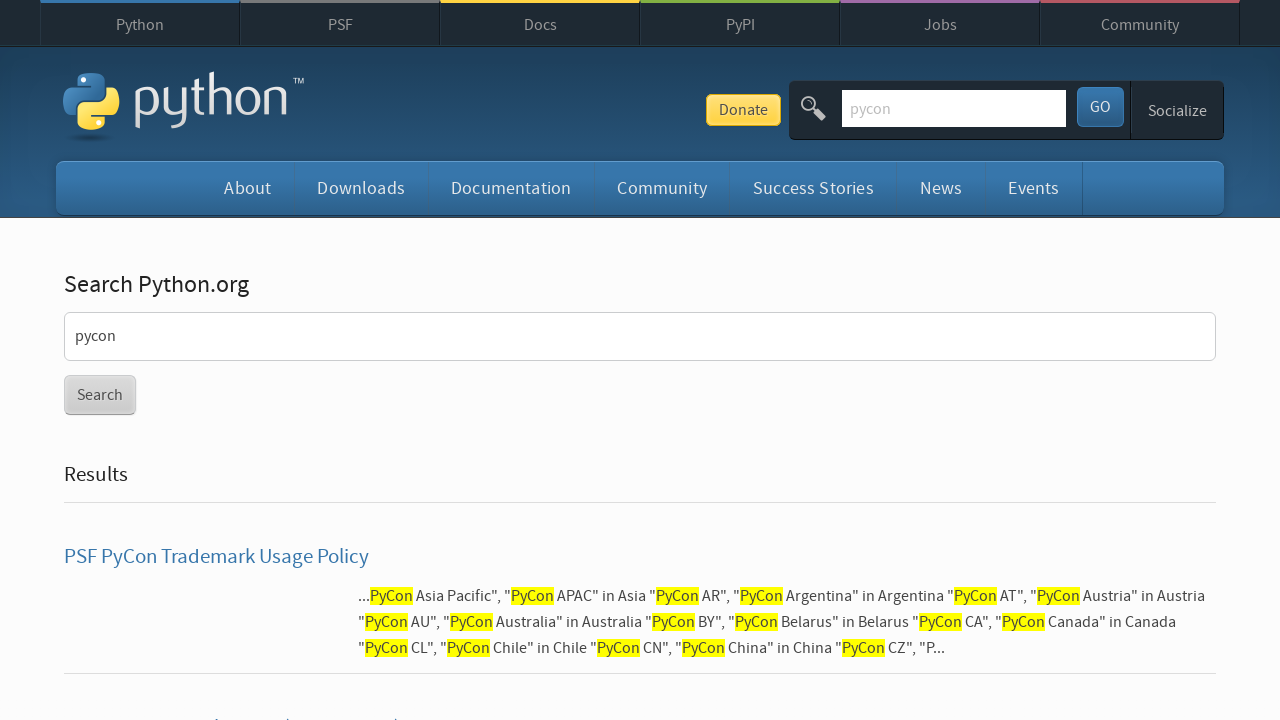

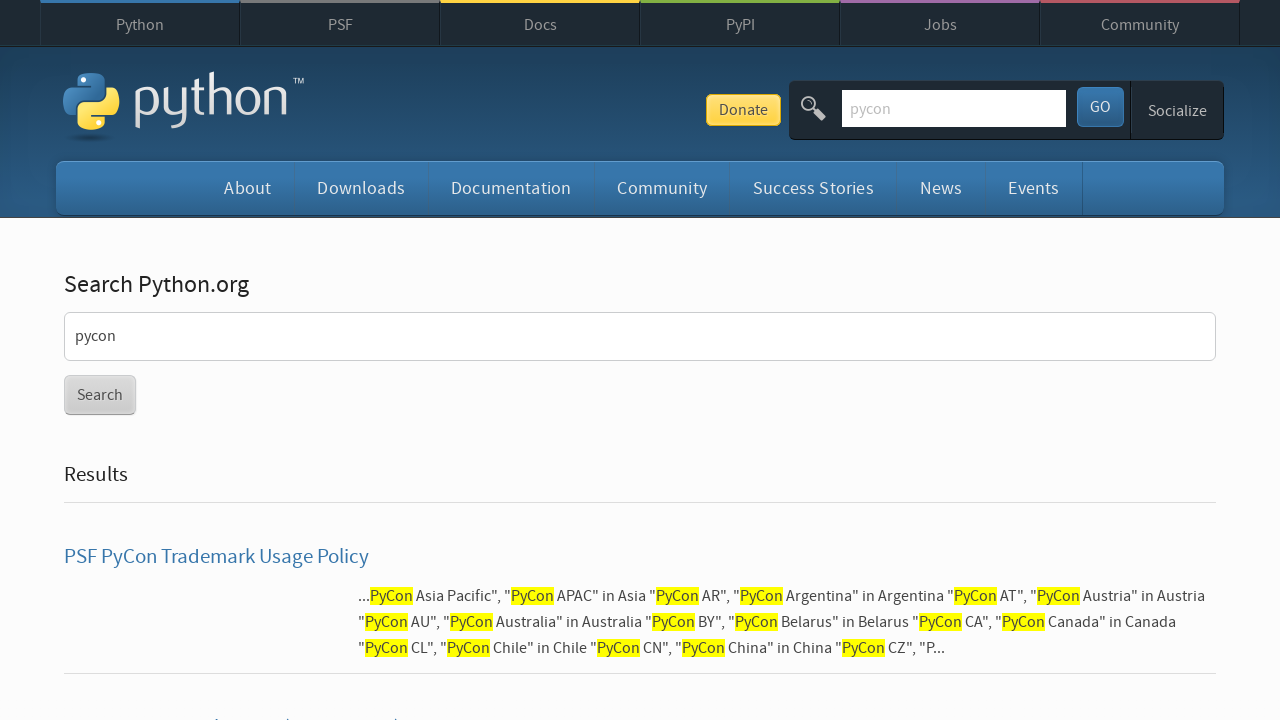